Tests the text box form on DemoQA by filling in full name, email, current address, and permanent address fields, then submitting the form.

Starting URL: https://demoqa.com/text-box

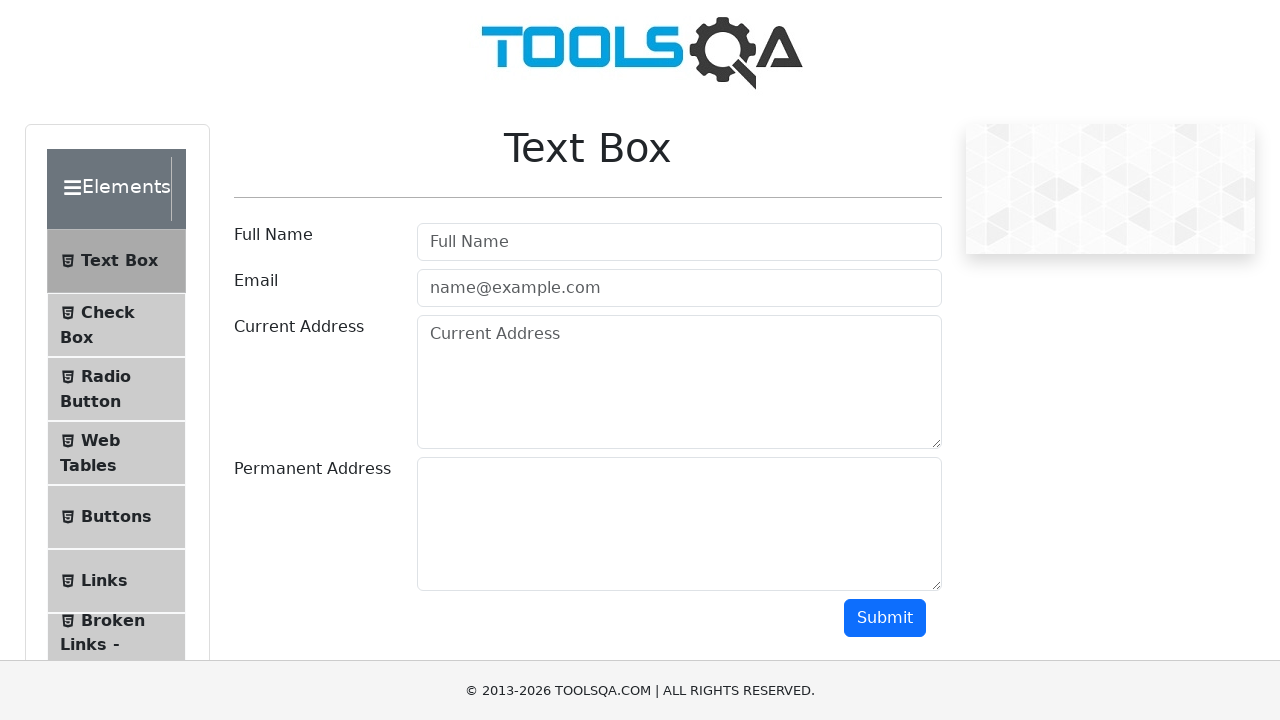

Filled Full Name field with 'John Martinez' on //input[@id='userName']
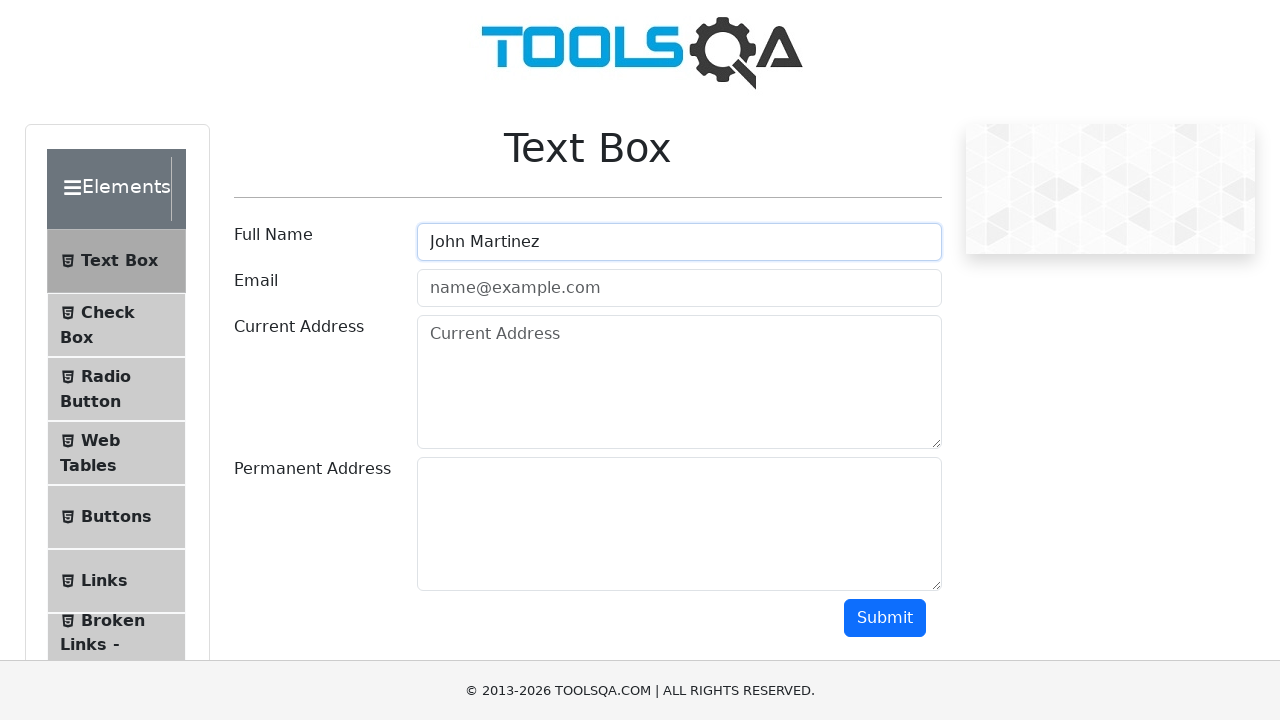

Filled Email field with 'john.martinez@example.com' on //input[@id='userEmail']
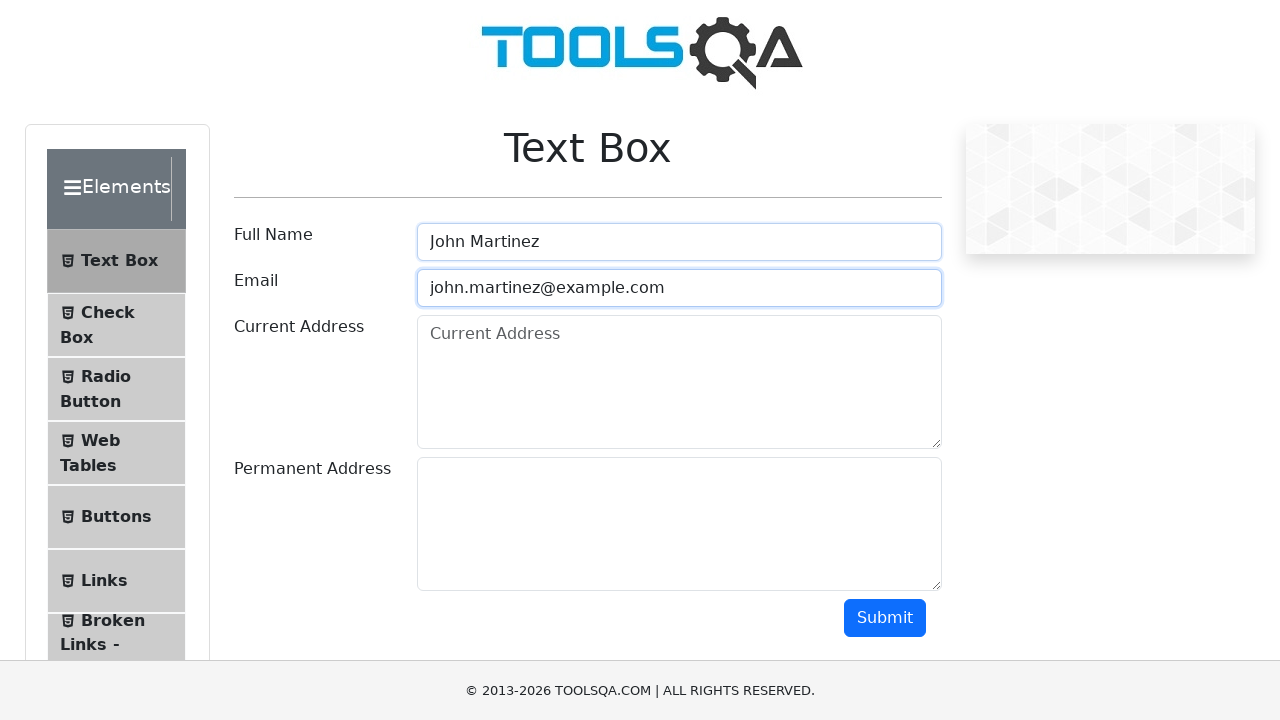

Filled Current Address field with '123 Oak Street, Apartment 4B, New York, NY 10001' on //textarea[@id='currentAddress']
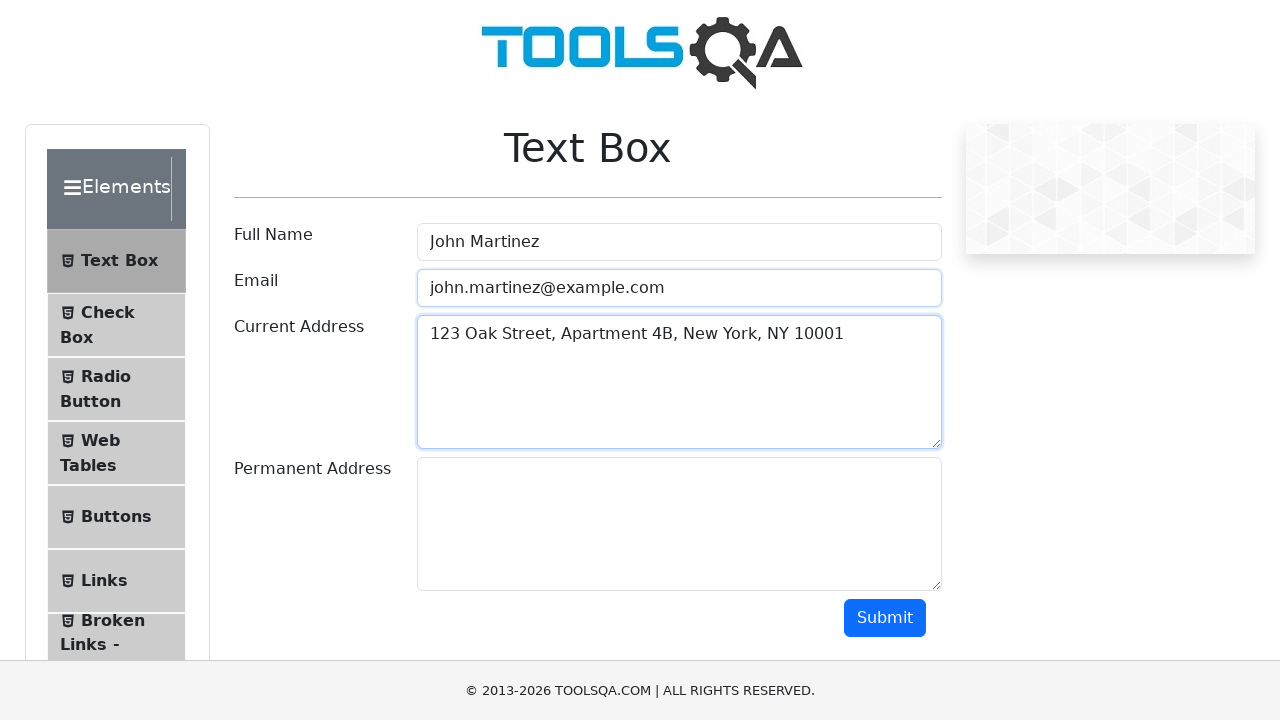

Filled Permanent Address field with '456 Maple Avenue, Chicago, IL 60601' on //textarea[@id='permanentAddress']
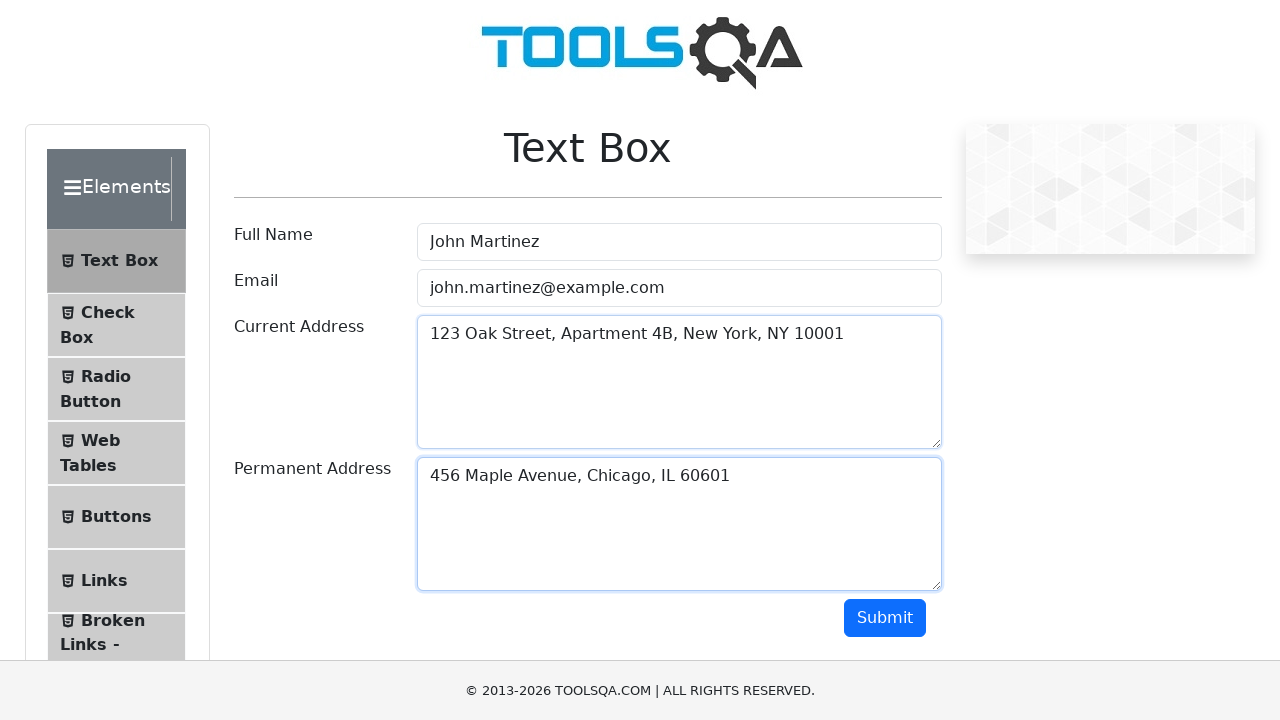

Clicked submit button to submit the form at (885, 618) on xpath=//button[@id='submit']
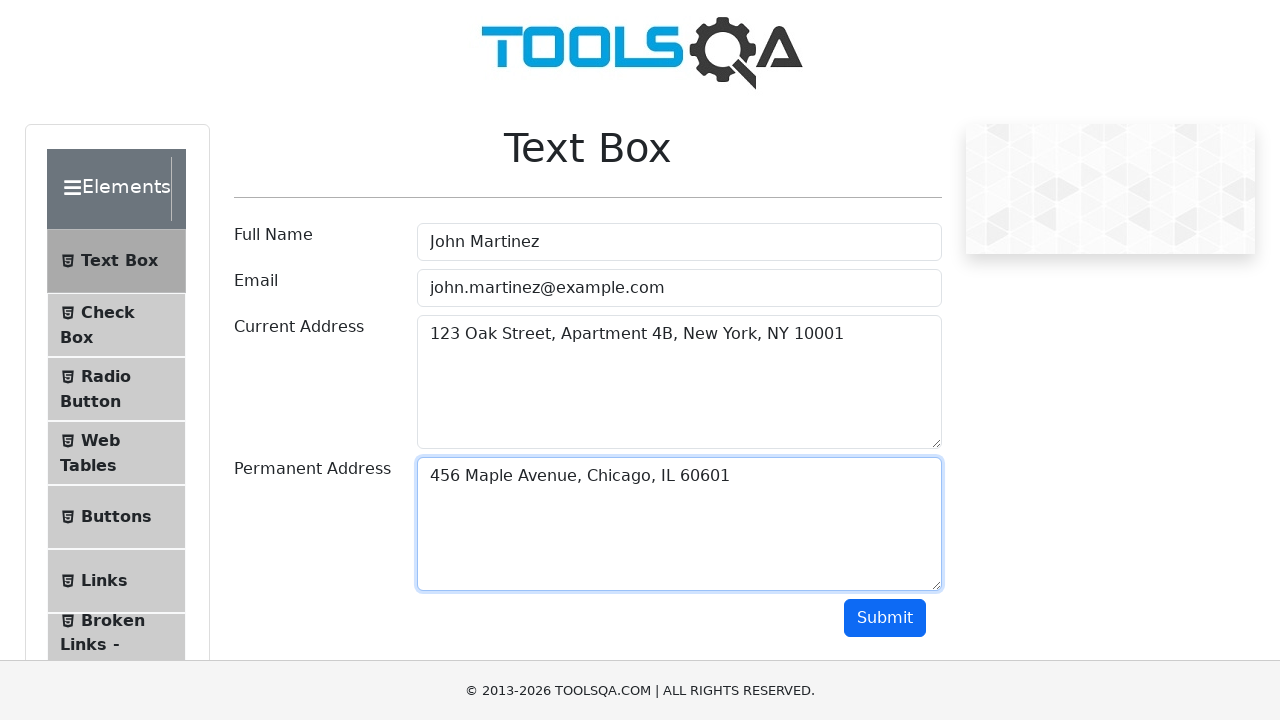

Form submission confirmed - output section appeared
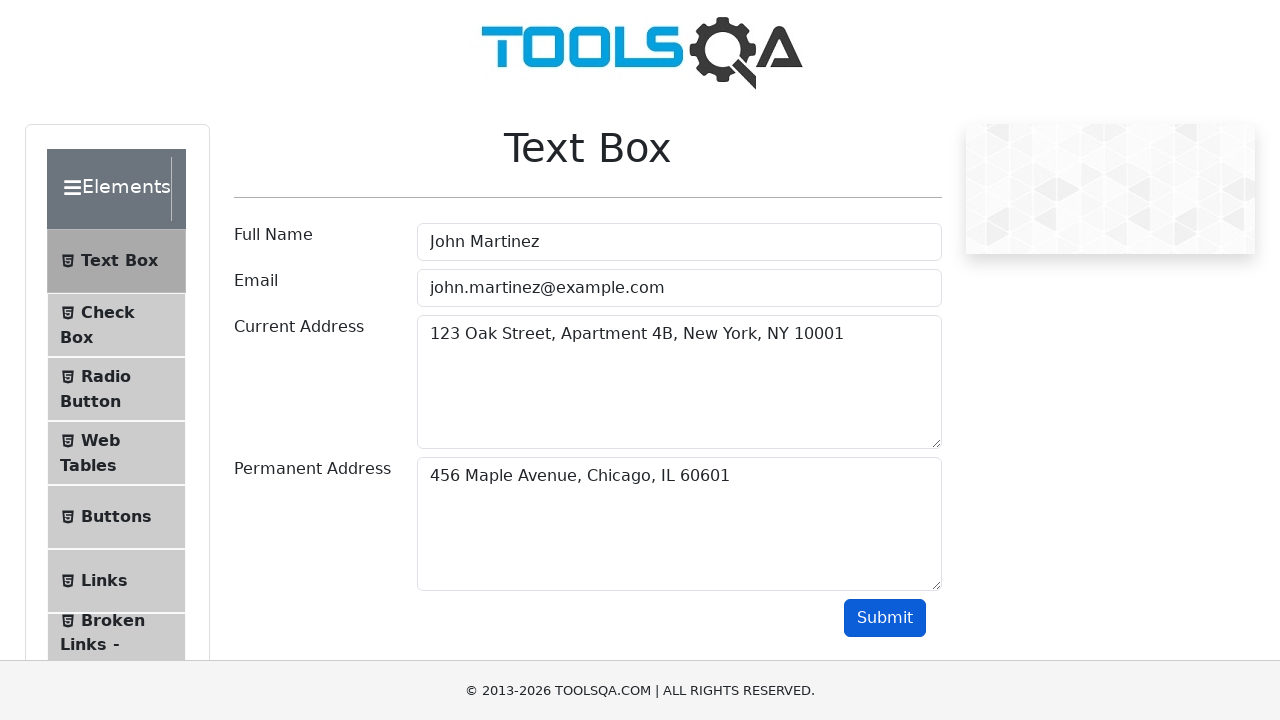

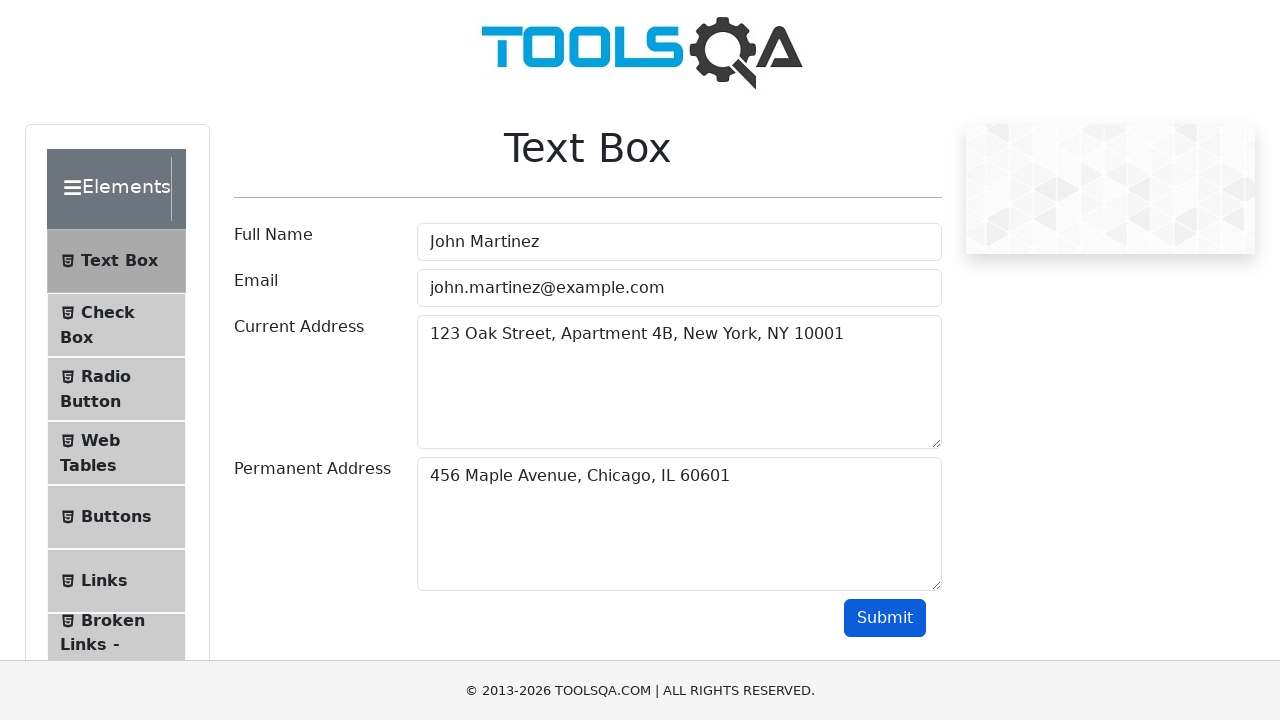